Tests the percentage calculator functionality on calculator.net by navigating to Math Calculators, selecting Percentage Calculator, entering values 17 and 35, and verifying the calculation result.

Starting URL: http://www.calculator.net

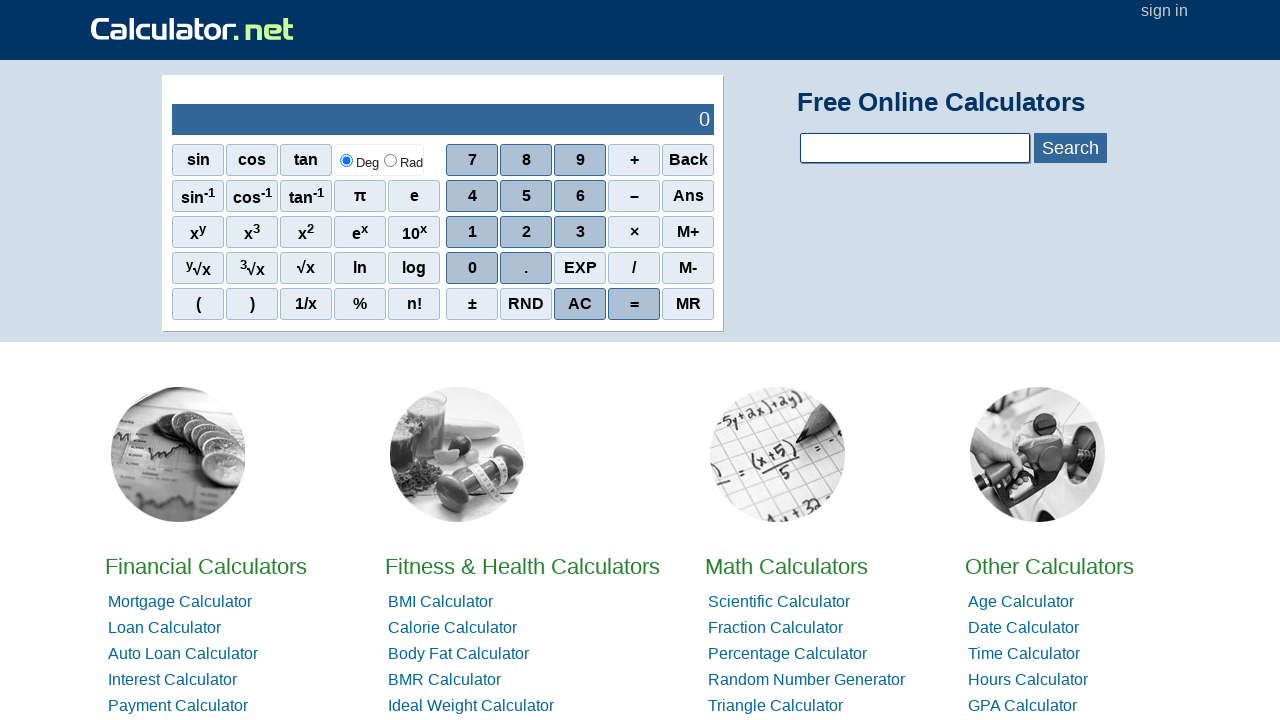

Clicked on Math Calculators link at (786, 566) on xpath=//a[contains(text(),'Math')]
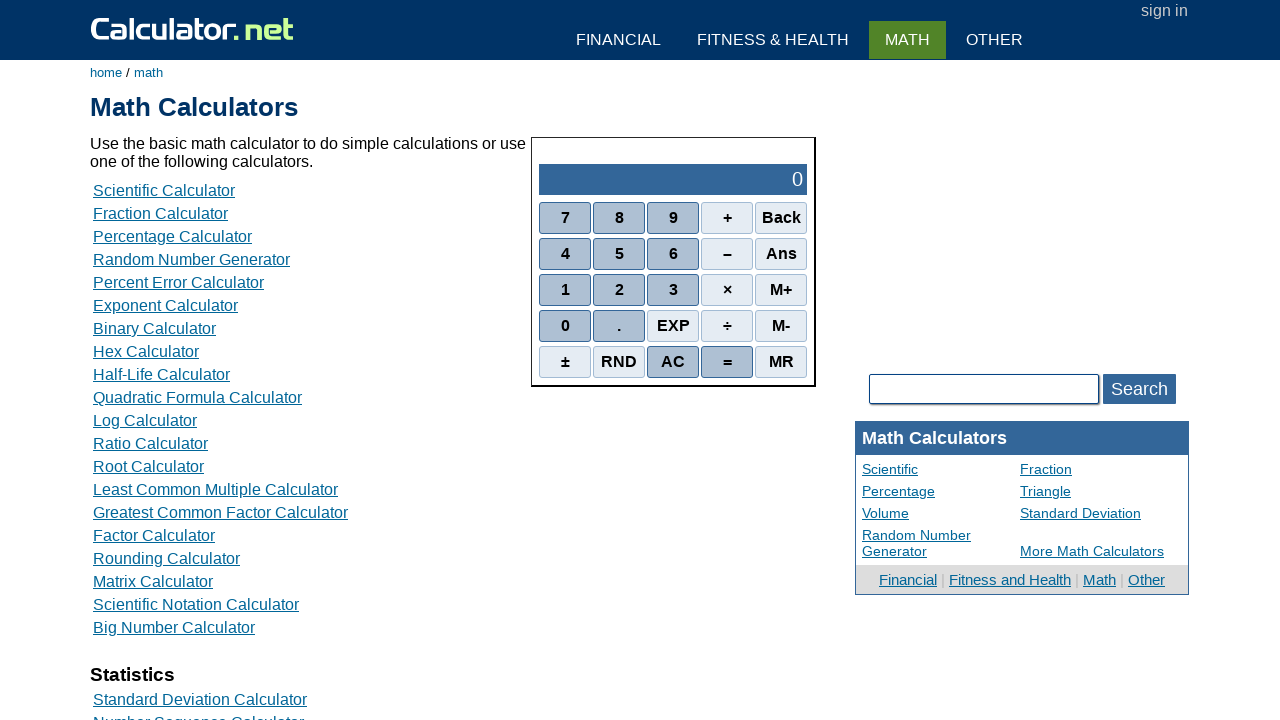

Clicked on Percentage Calculator link at (172, 236) on xpath=//a[contains(text(),'Percentage Calculator')]
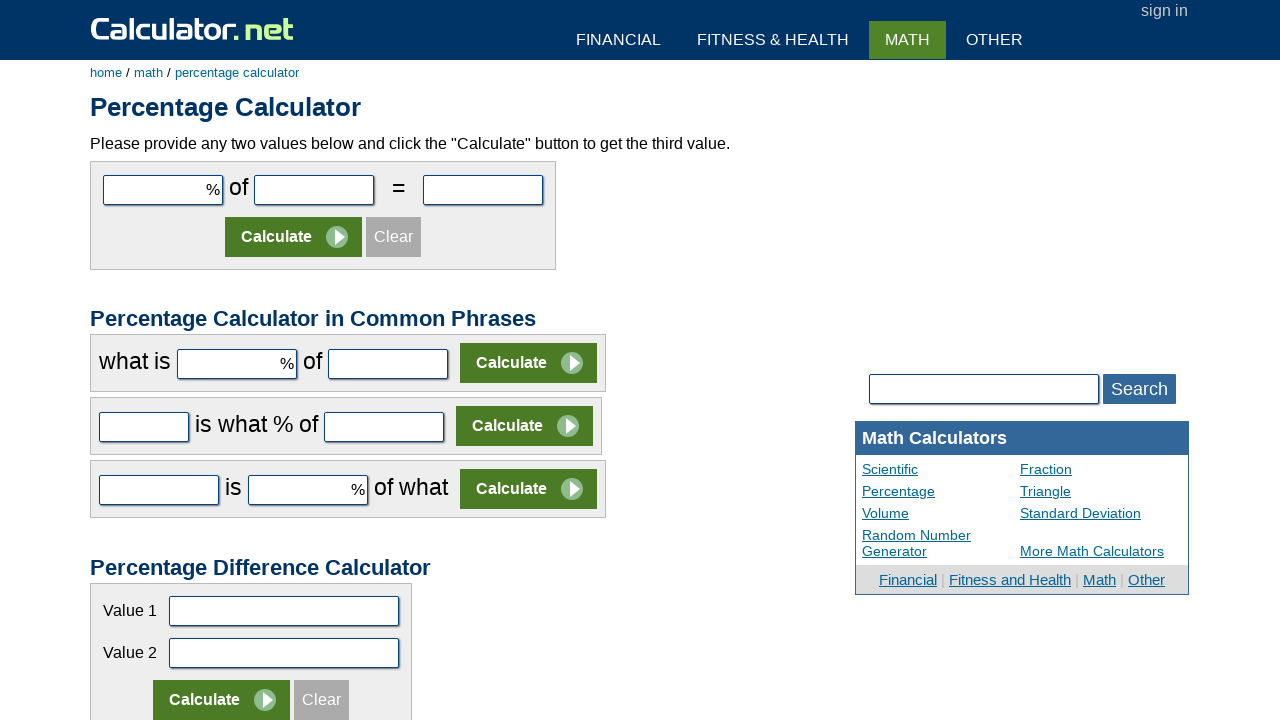

Entered value 17 in the first number field on #cpar1
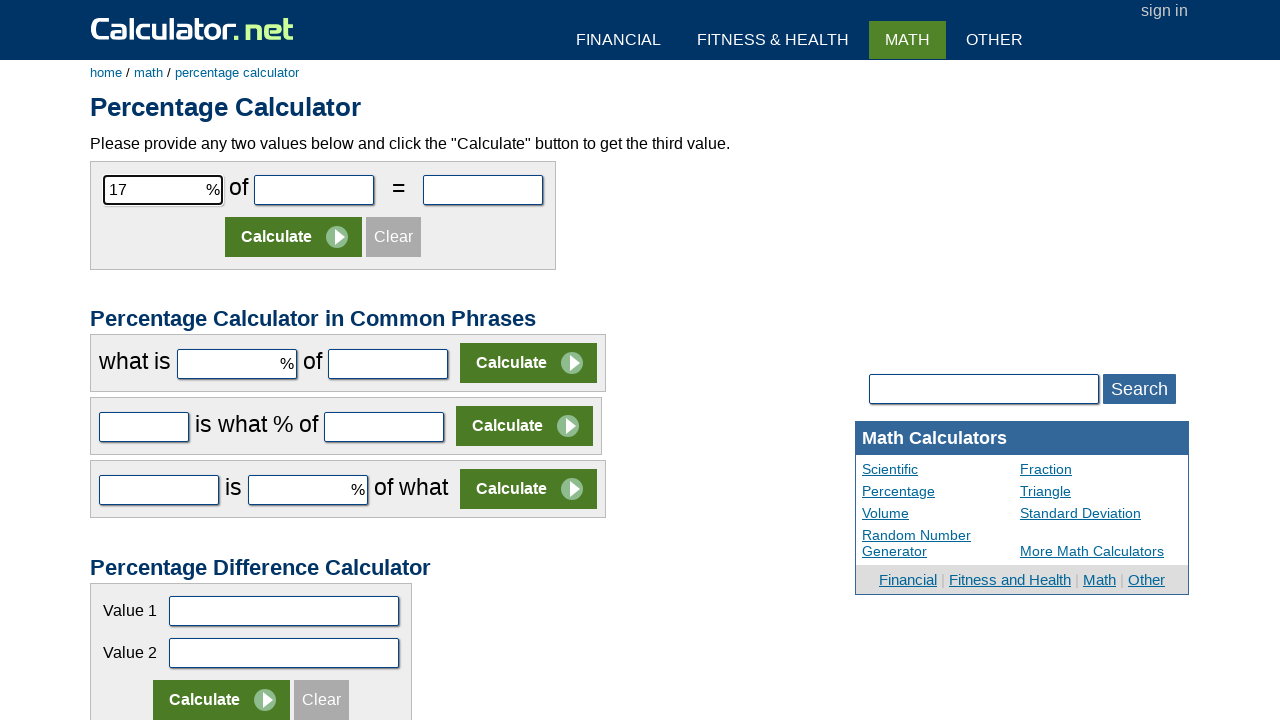

Entered value 35 in the second number field on #cpar2
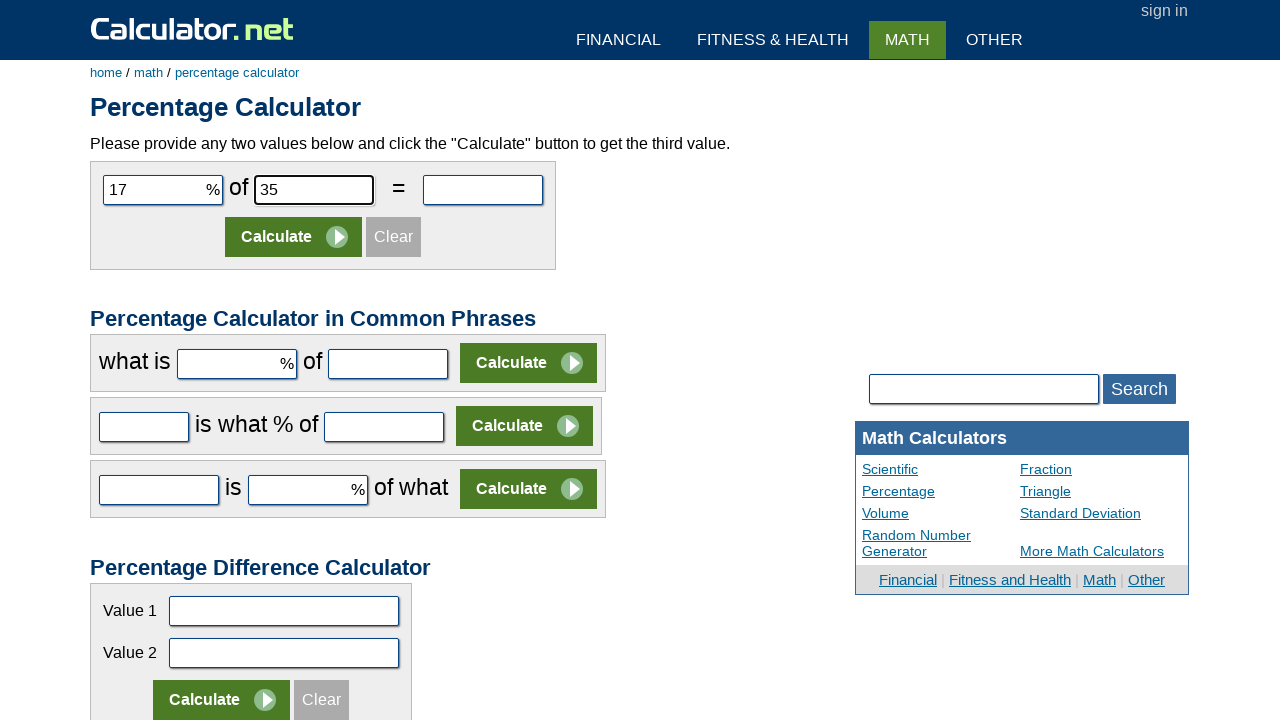

Clicked Calculate button at (294, 237) on (//input[contains(@value,'Calculate')])[1]
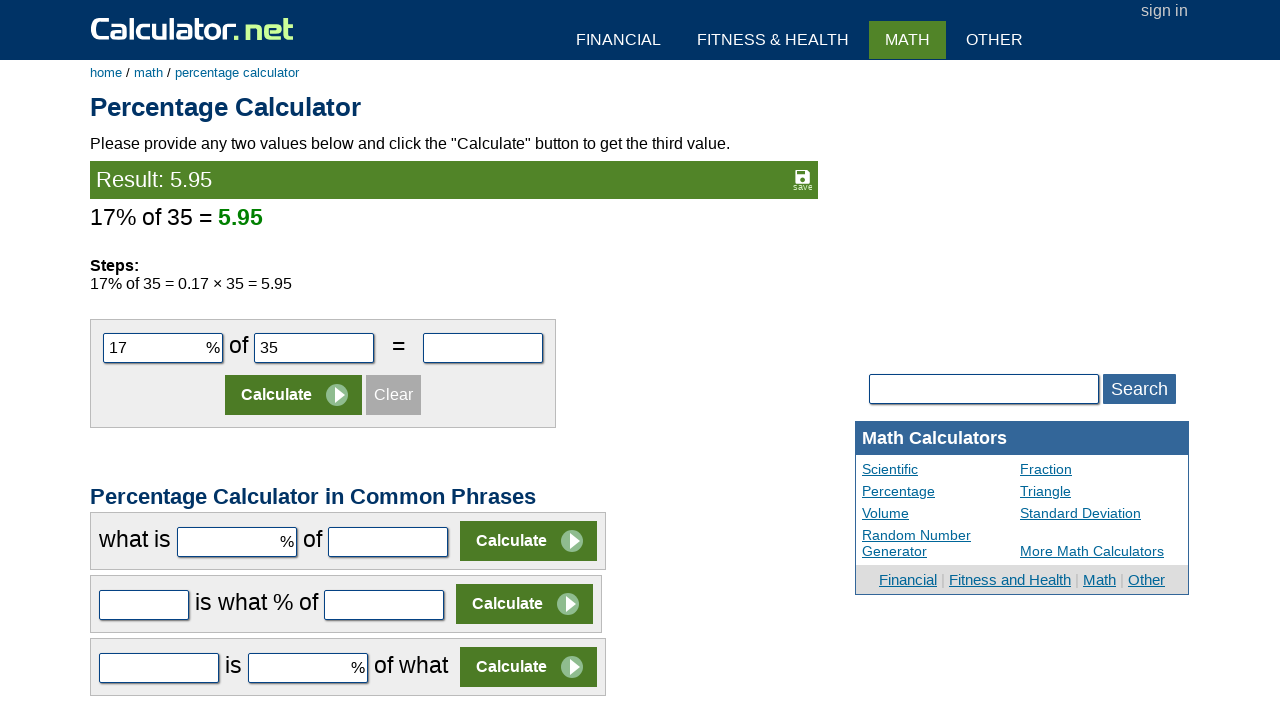

Percentage calculation result appeared
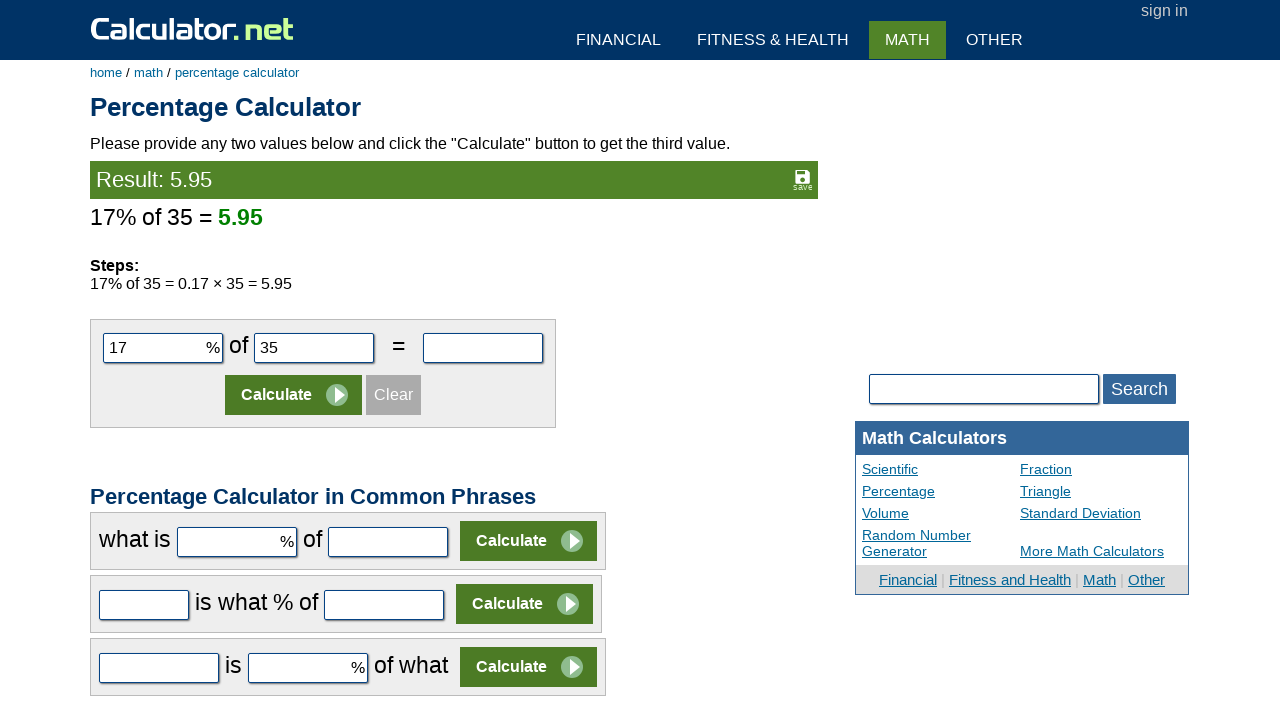

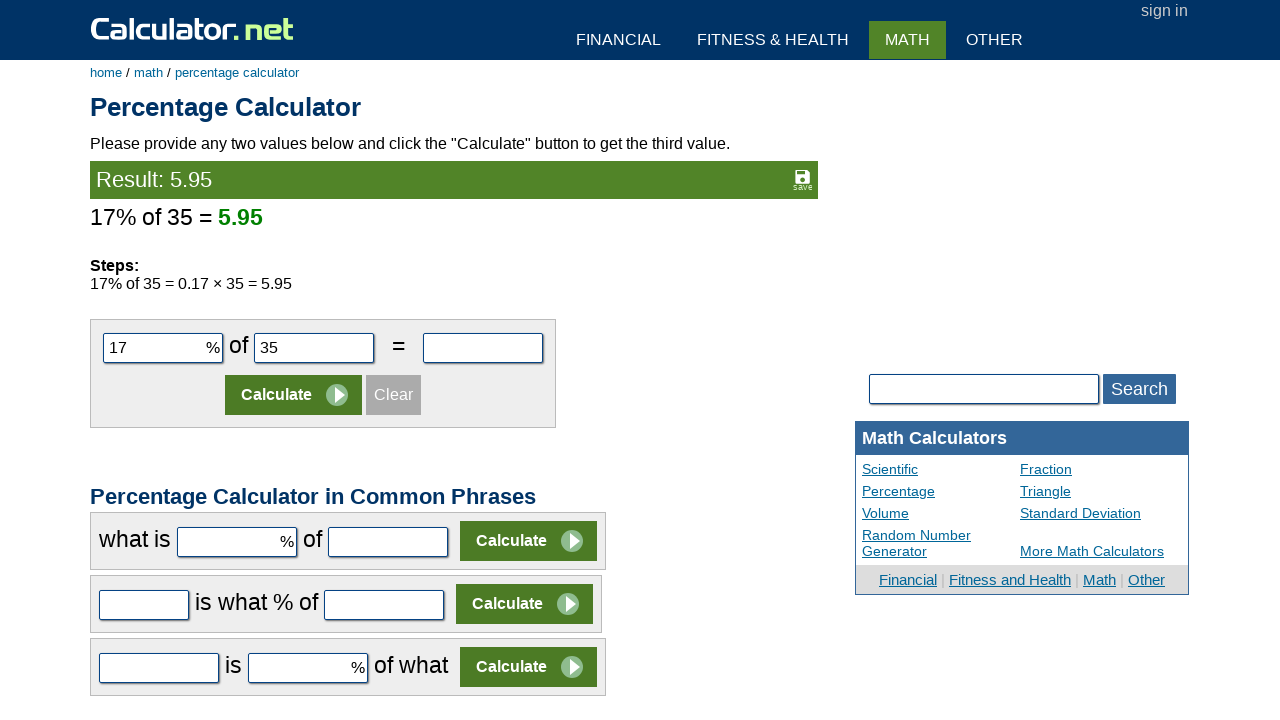